Tests the NoBroker real estate website by clicking on the "Buy" option from the property search interface and locating the BHK Type filter element.

Starting URL: https://www.nobroker.in/

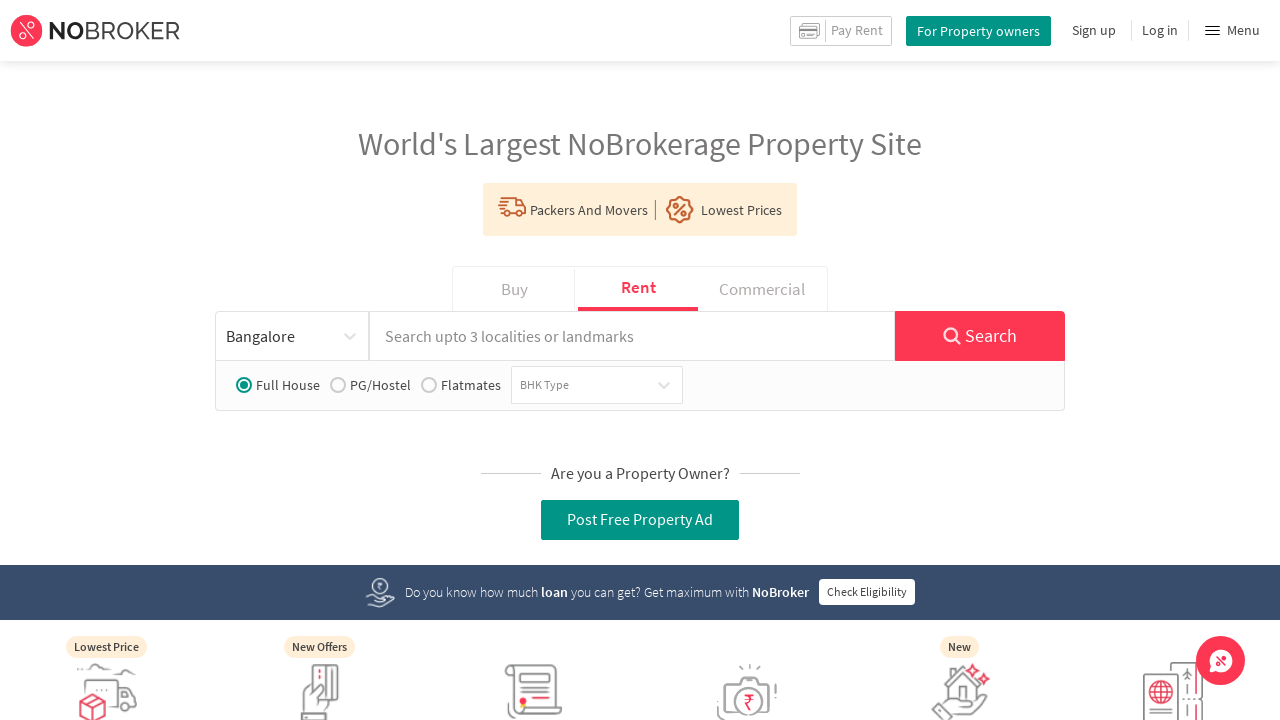

Waited for NoBroker page to load
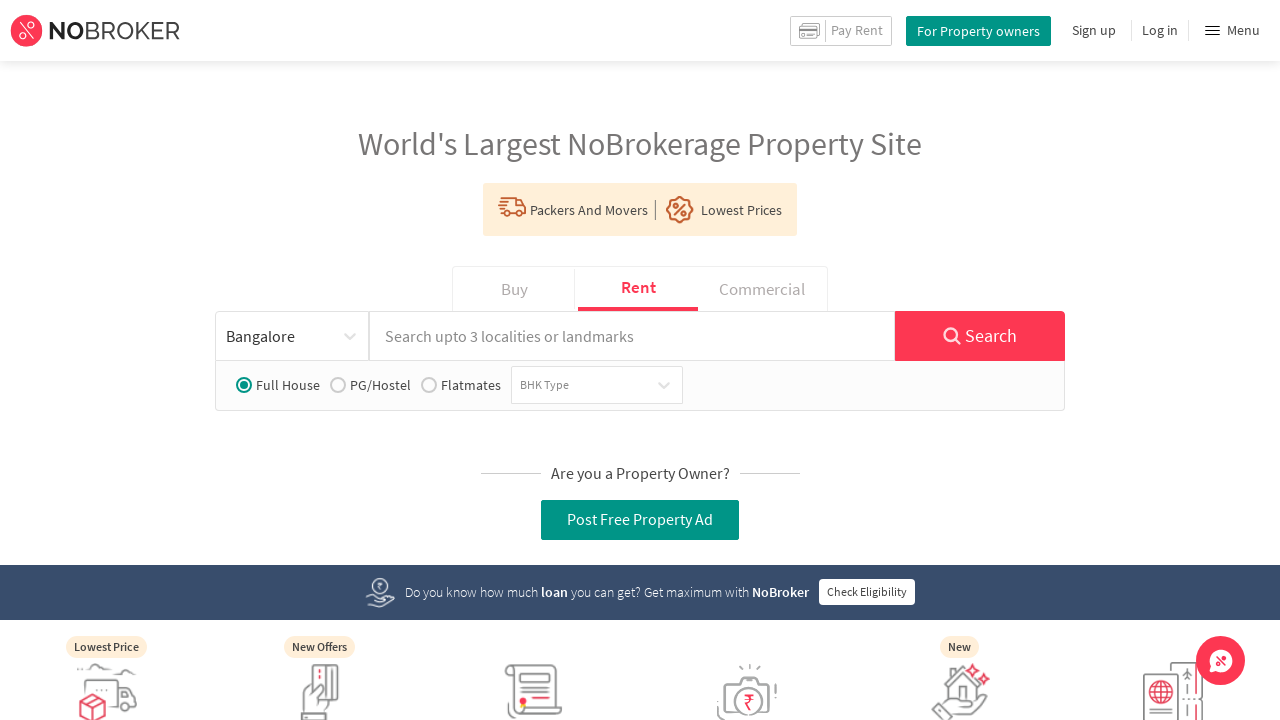

Clicked on 'Buy' option in property search interface at (515, 289) on xpath=//div[text()='Rent']/preceding-sibling::div[text()='Buy']
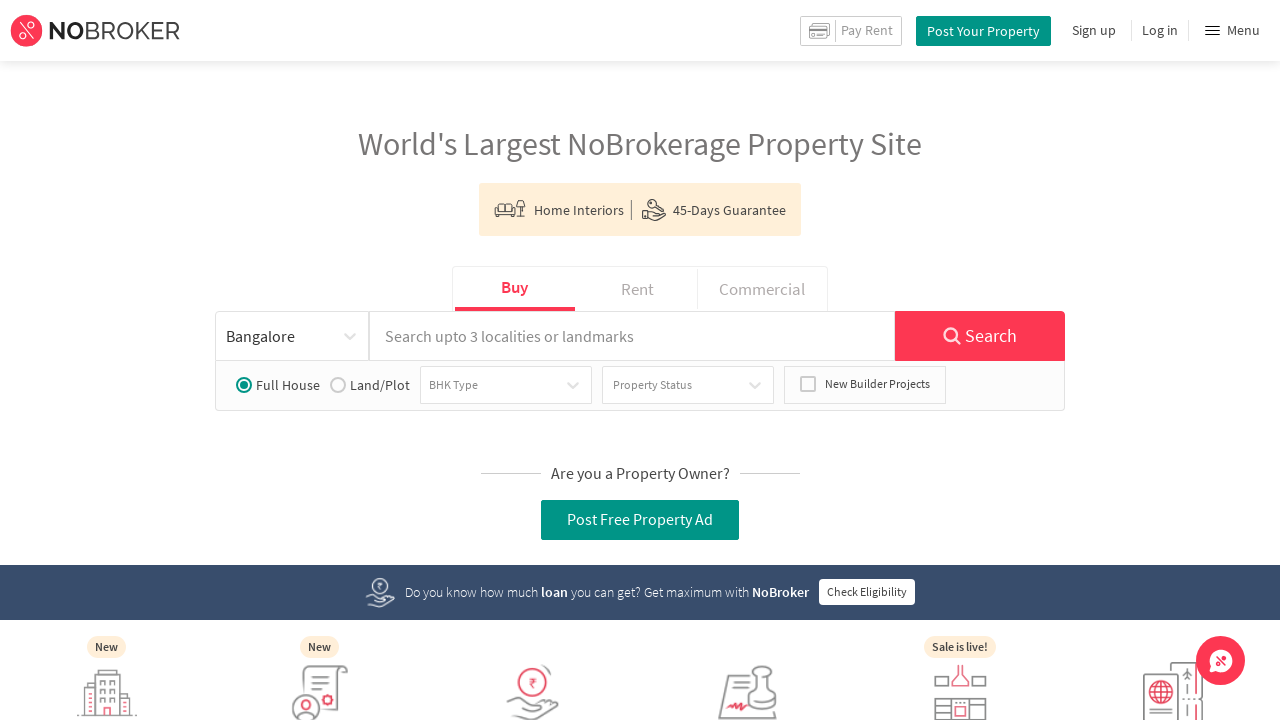

BHK Type filter element located and visible
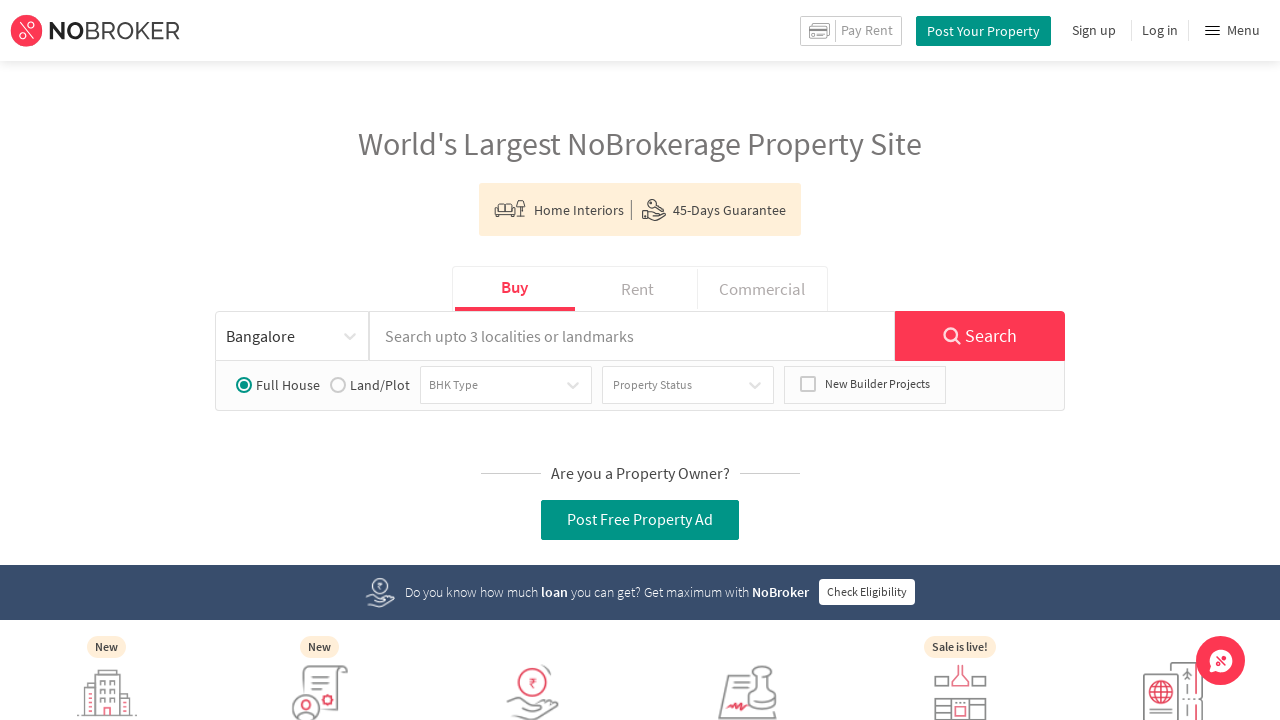

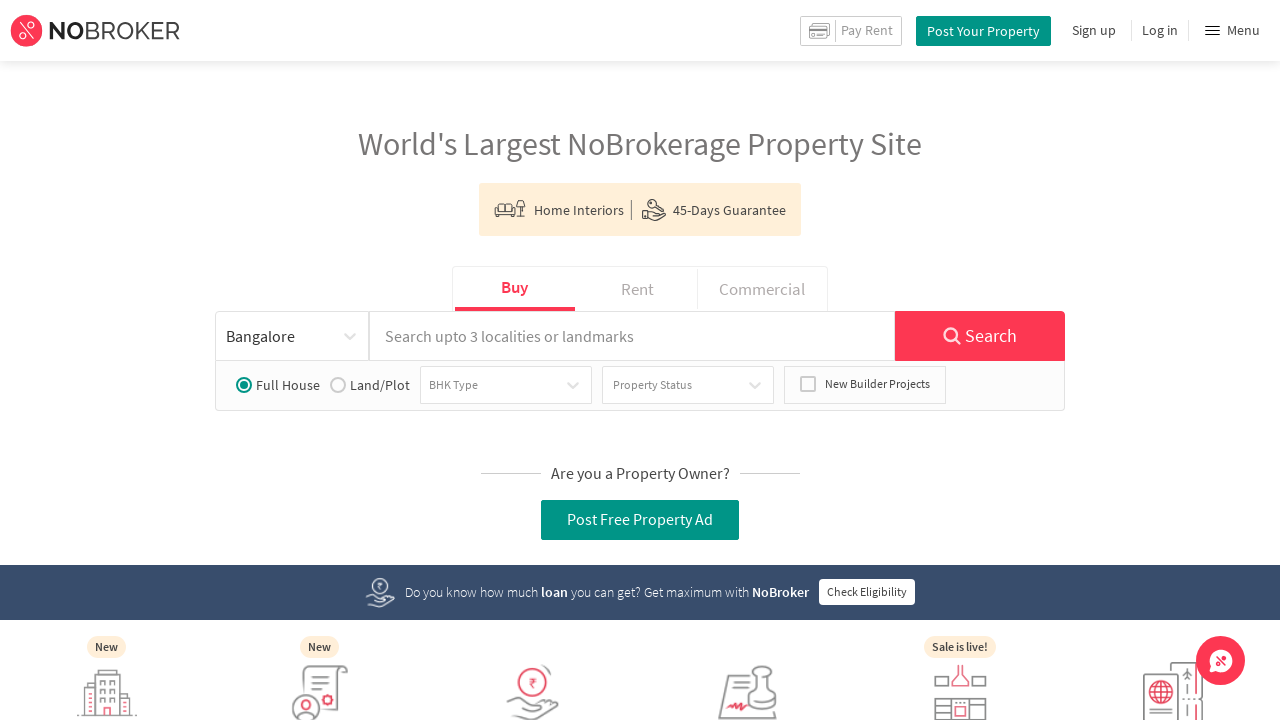